Tests JavaScript alert handling by clicking a button to trigger an alert, accepting it, and verifying the result message

Starting URL: https://the-internet.herokuapp.com/javascript_alerts

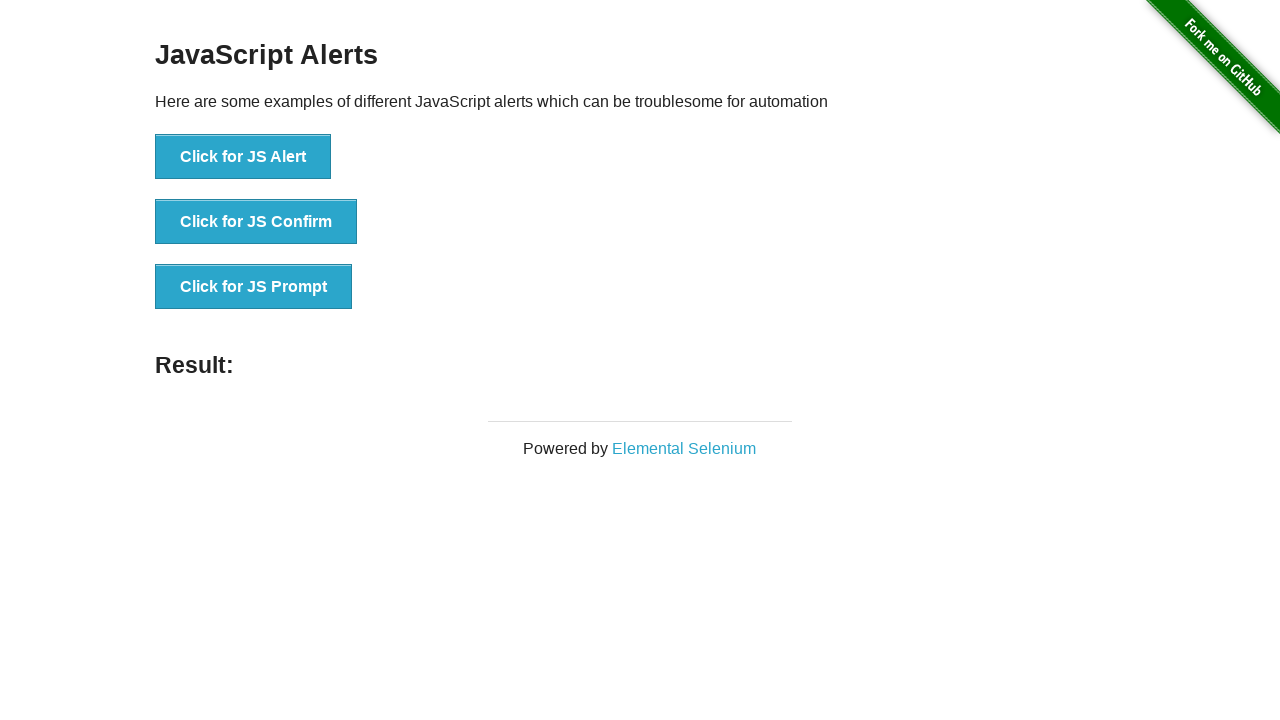

Set up dialog handler to automatically accept alerts
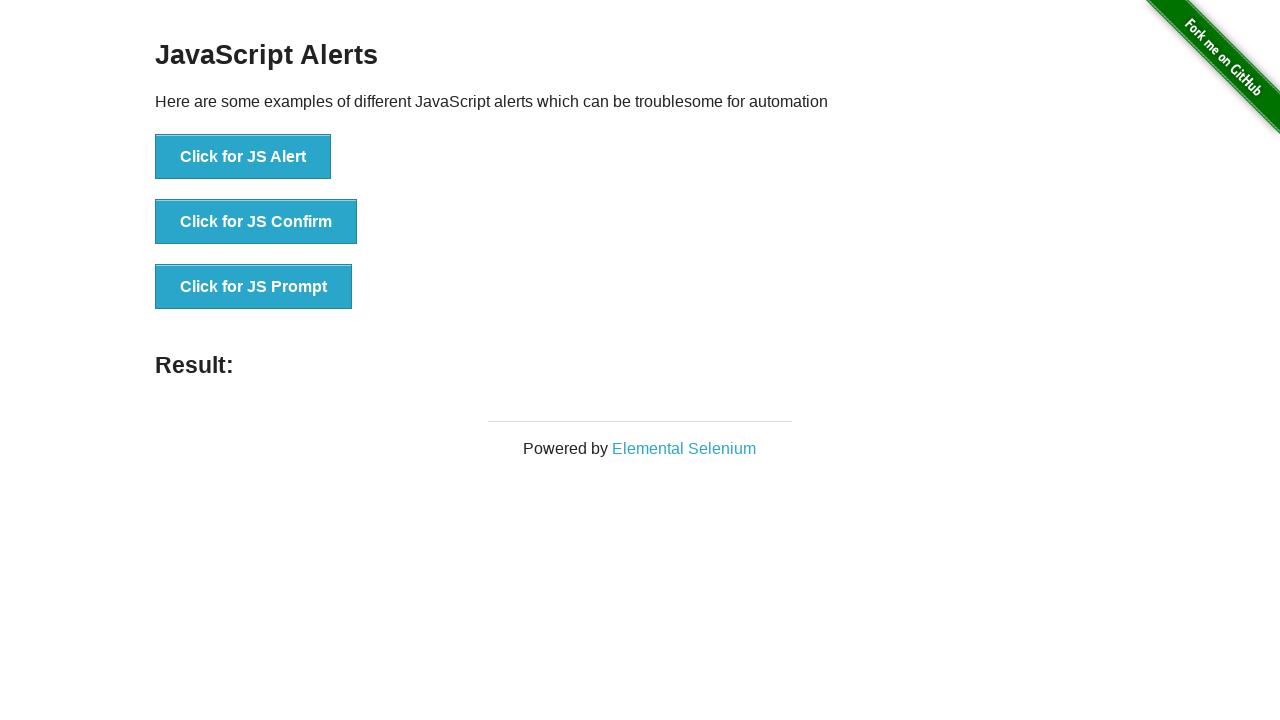

Clicked button to trigger JavaScript alert at (243, 157) on button:has-text('Click for JS Alert')
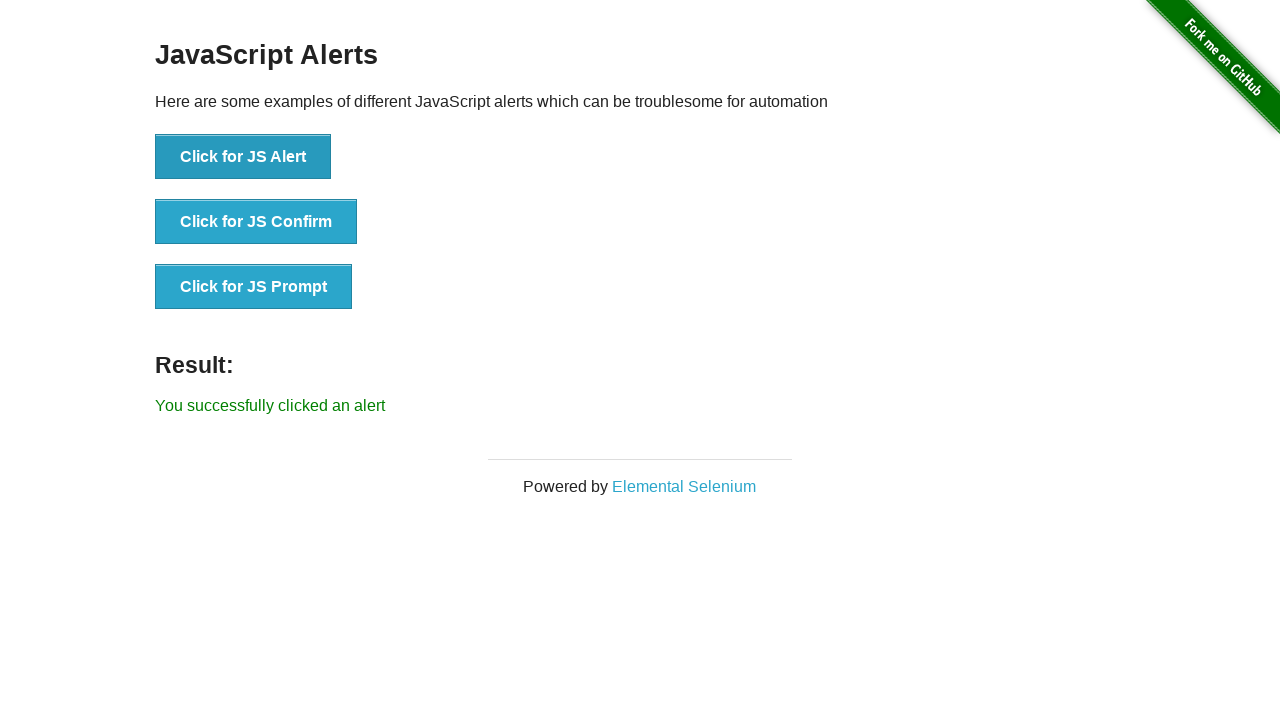

Alert was successfully accepted and result message appeared
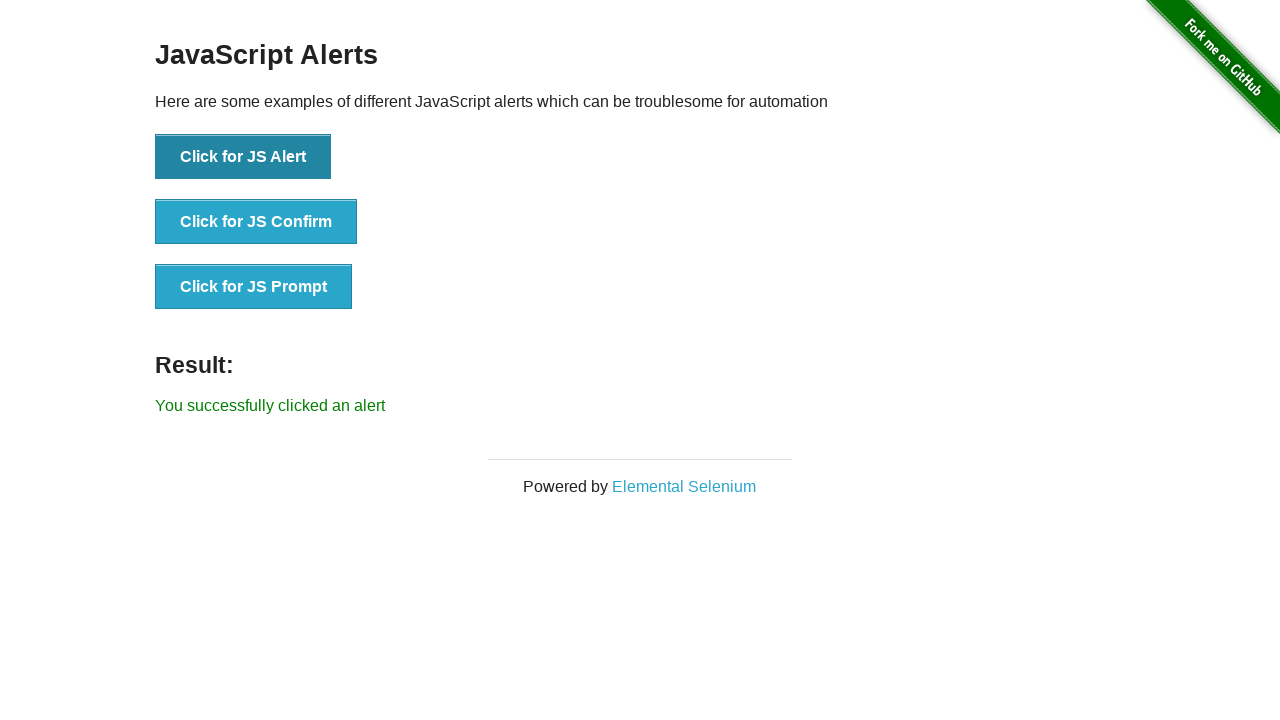

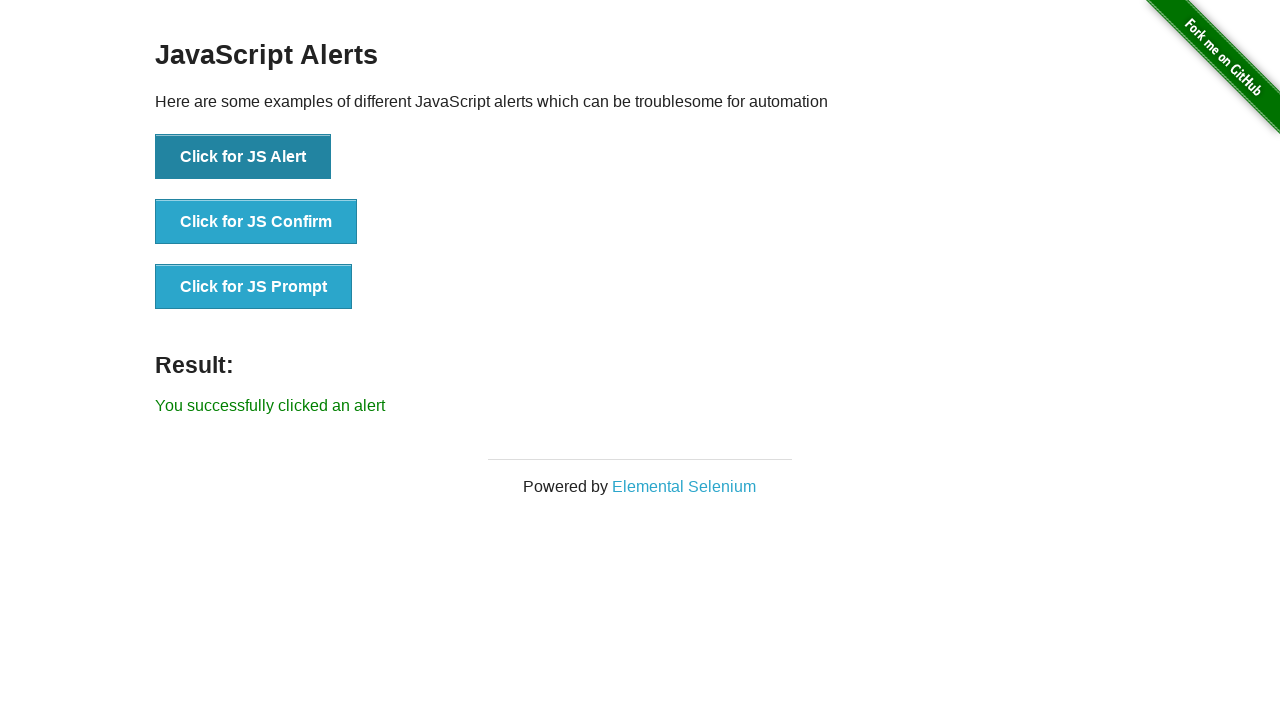